Tests radio button selection functionality by clicking on color and sport radio button options and verifying they are selected

Starting URL: https://testcenter.techproeducation.com/index.php?page=radio-buttons

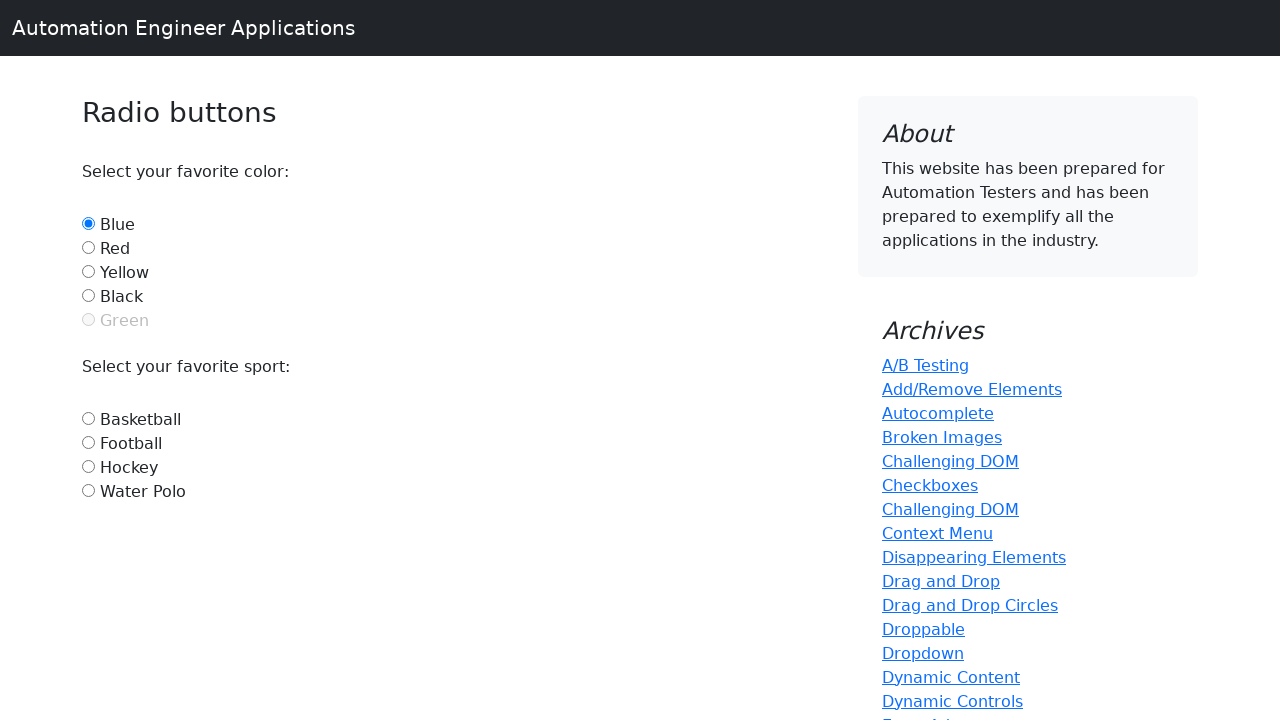

Clicked red color radio button at (88, 247) on #red
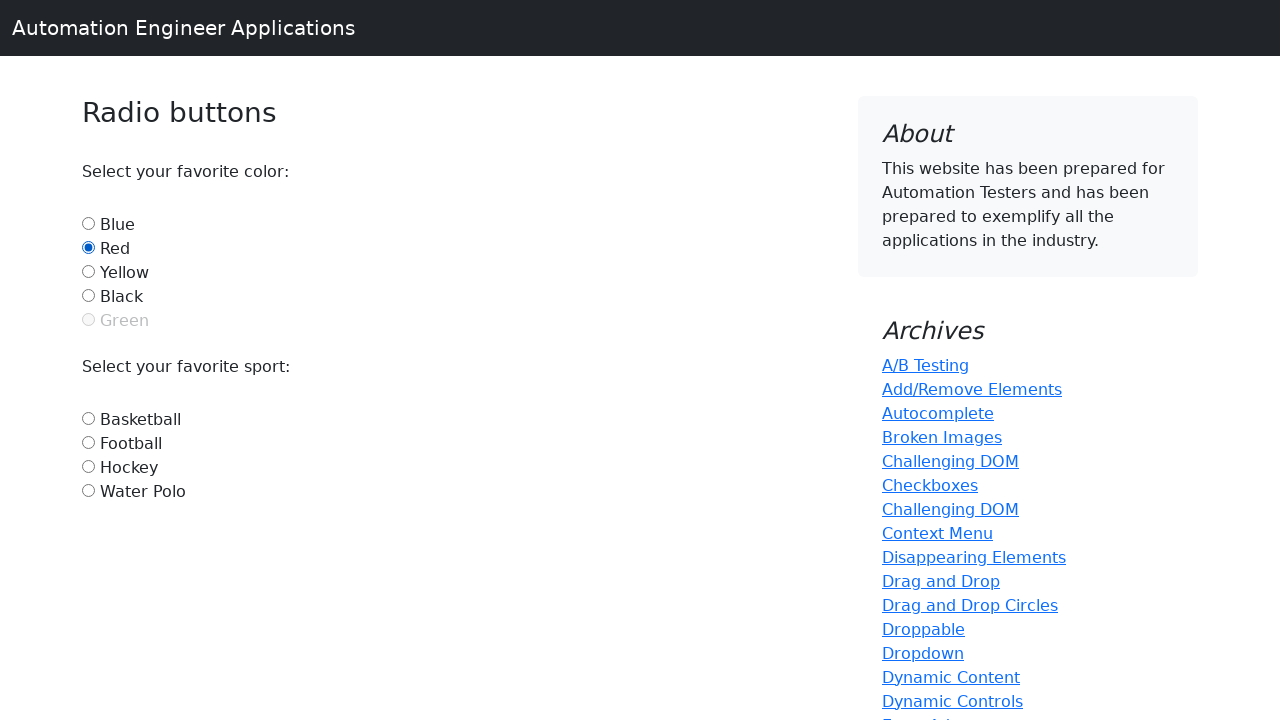

Verified red radio button is selected
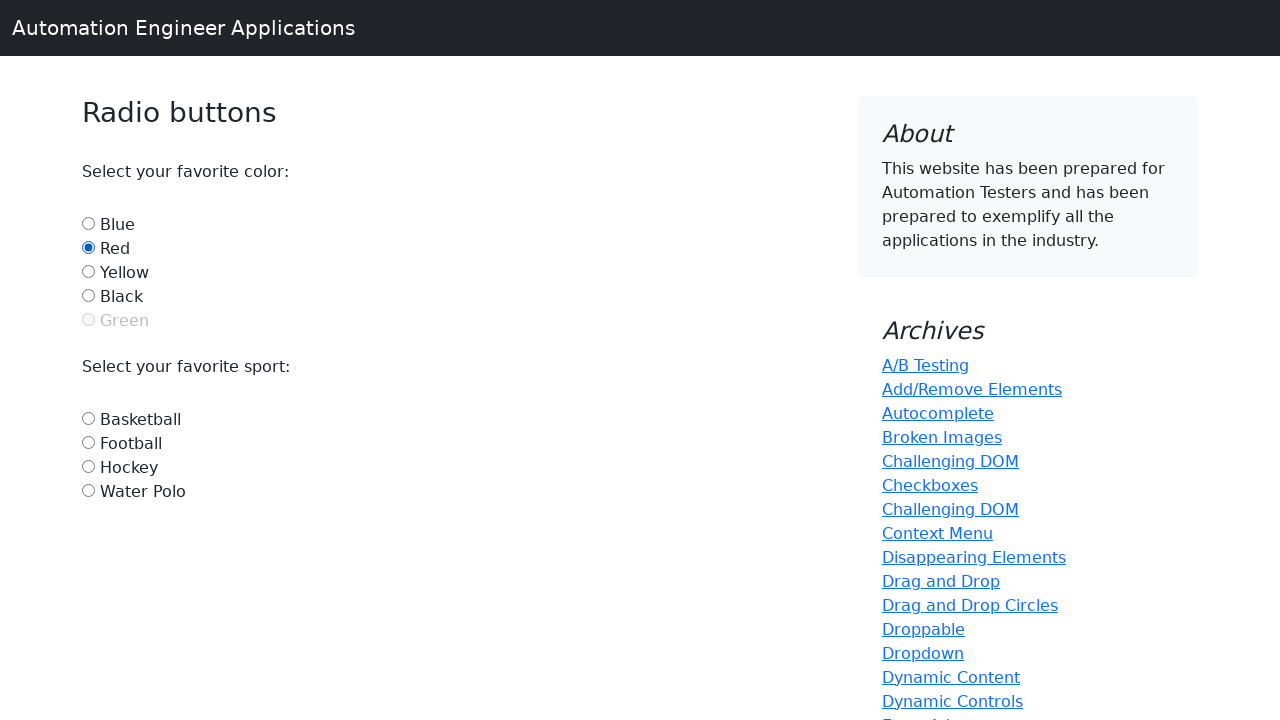

Clicked football sport radio button at (88, 442) on #football
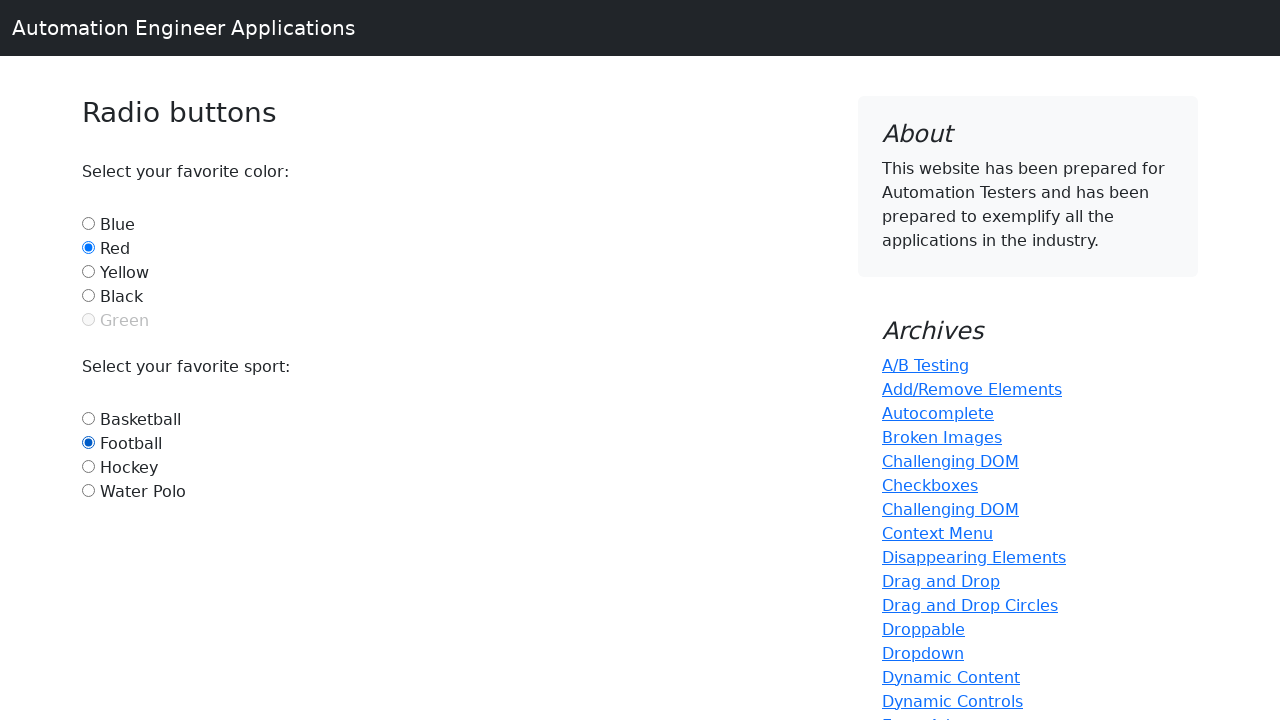

Verified football radio button is selected
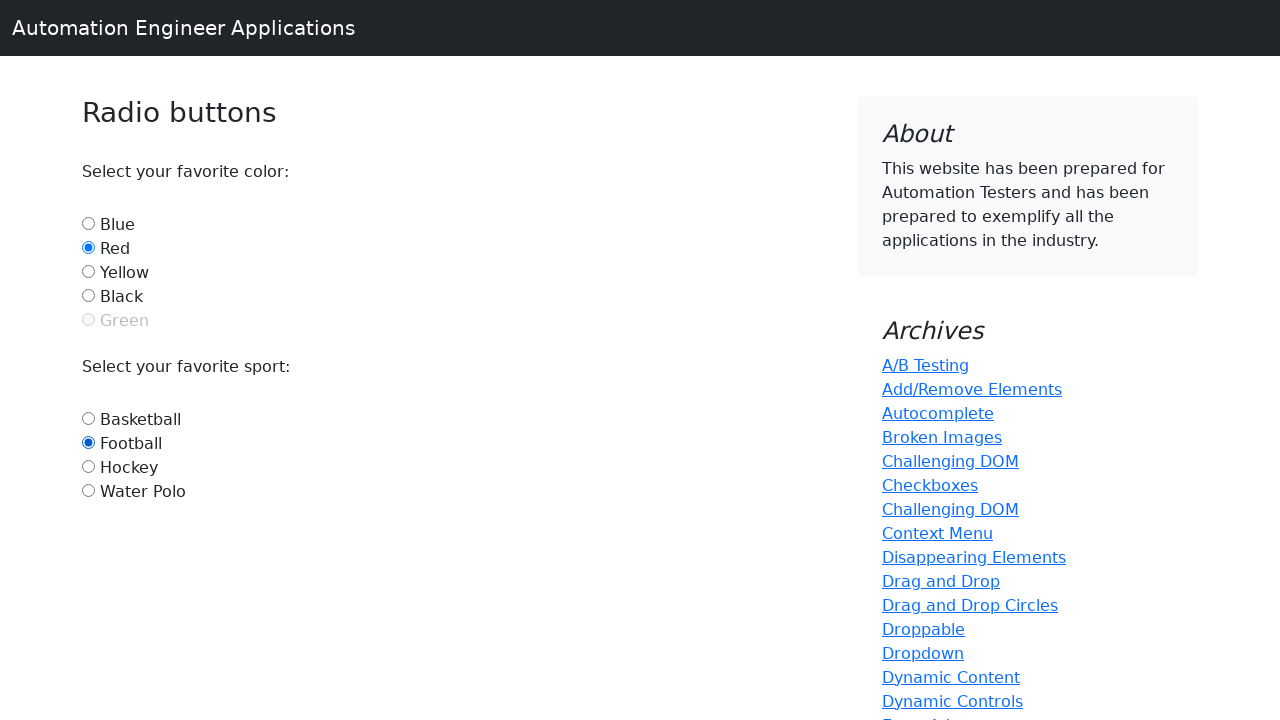

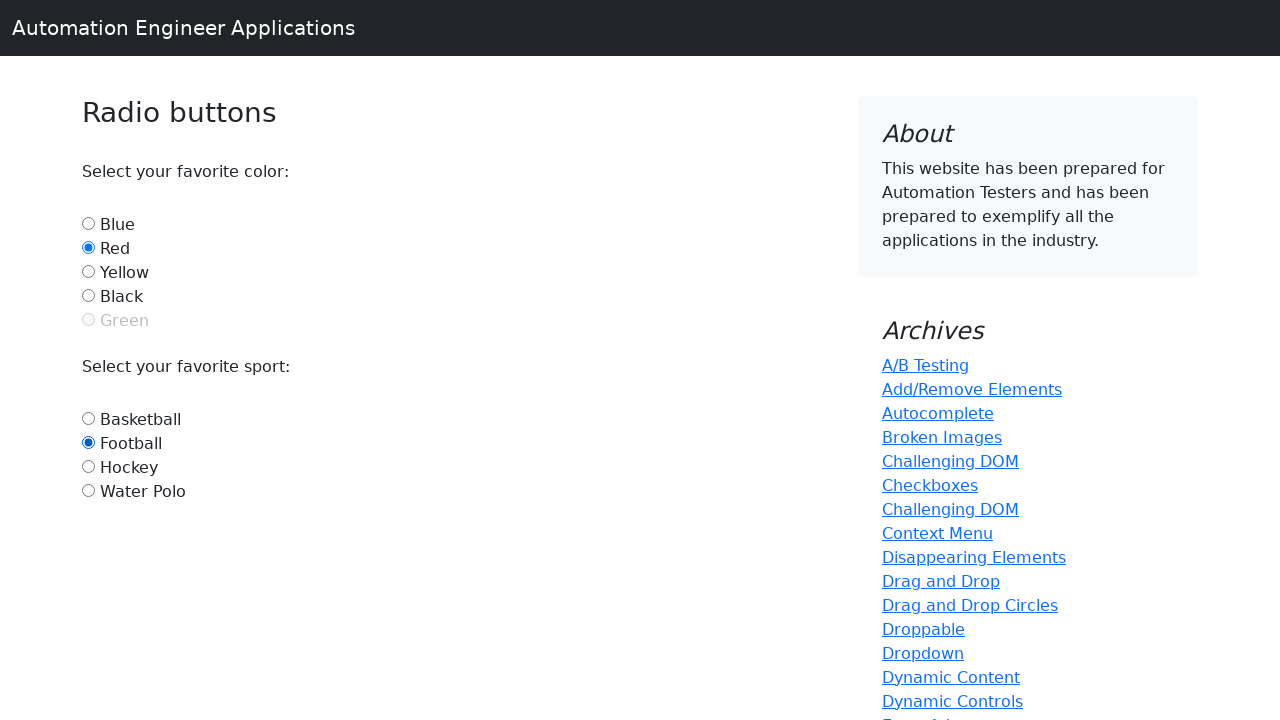